Tests the Bootstrap example checkout form by filling in billing information (name, address, email), selecting country and state from dropdowns, entering payment card details, and submitting the form.

Starting URL: https://getbootstrap.com/docs/4.0/examples/checkout/

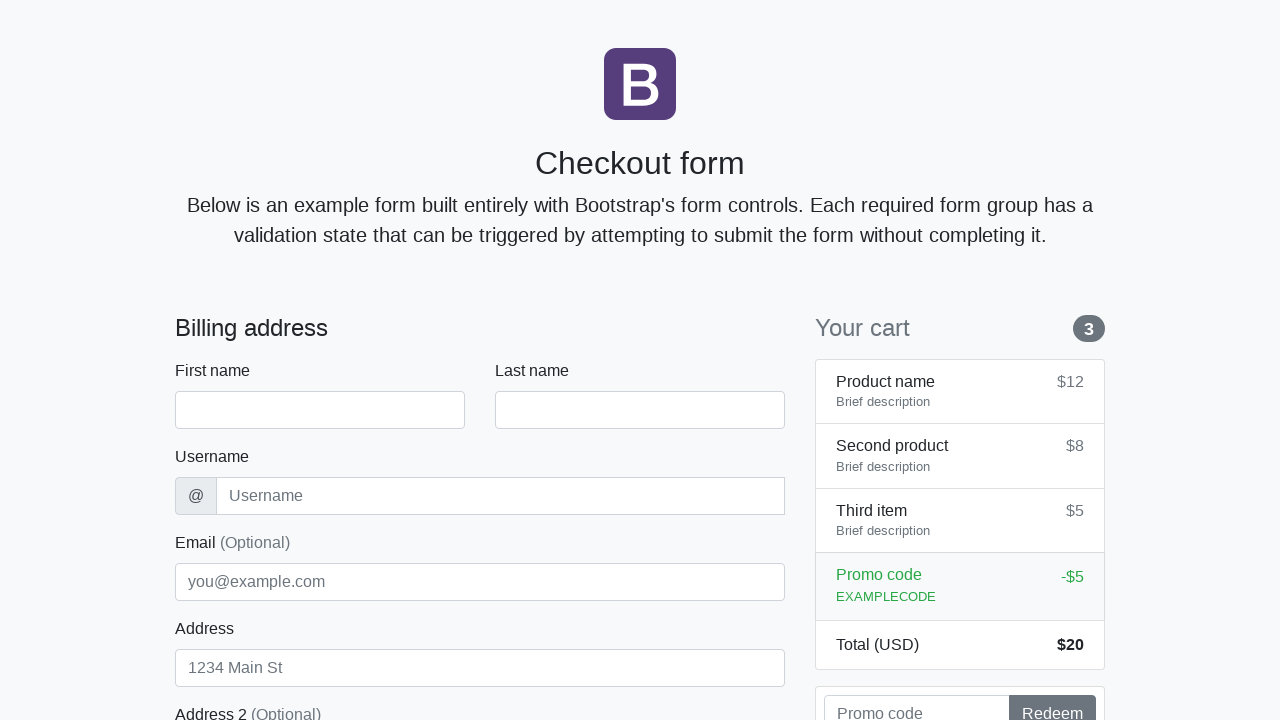

Checkout form loaded and first name field is visible
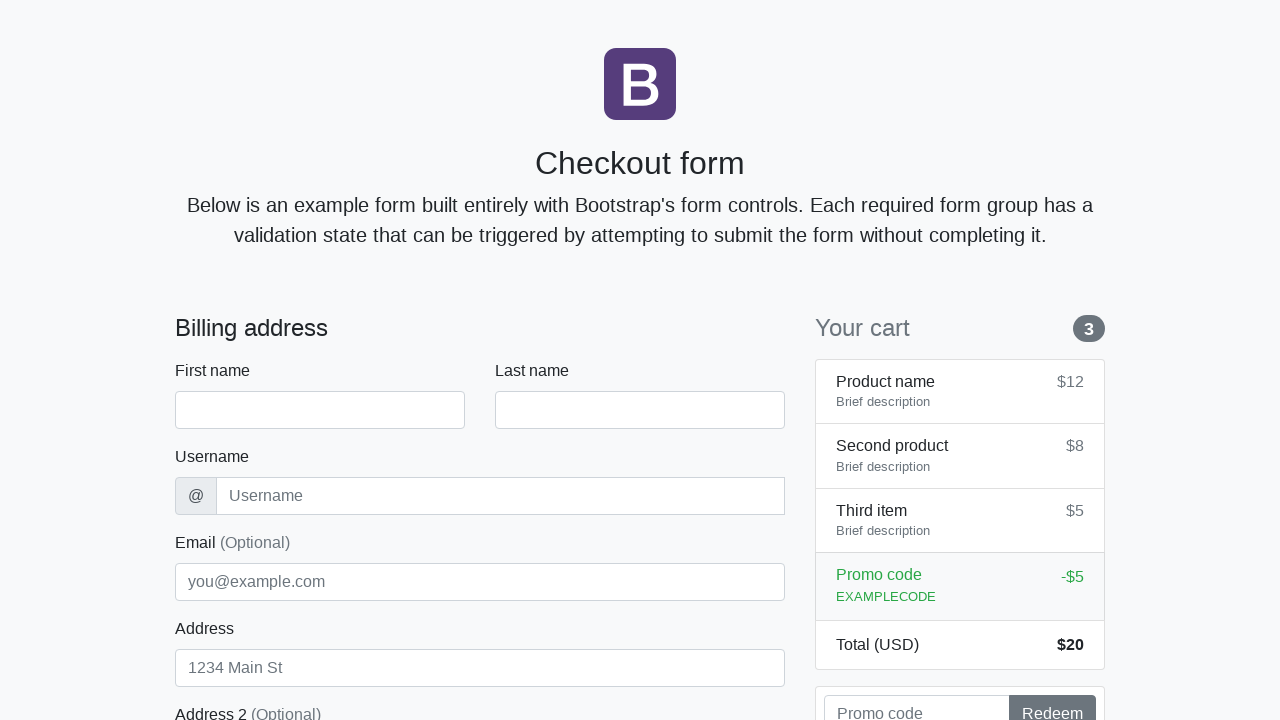

Entered 'Anton' in first name field on #firstName
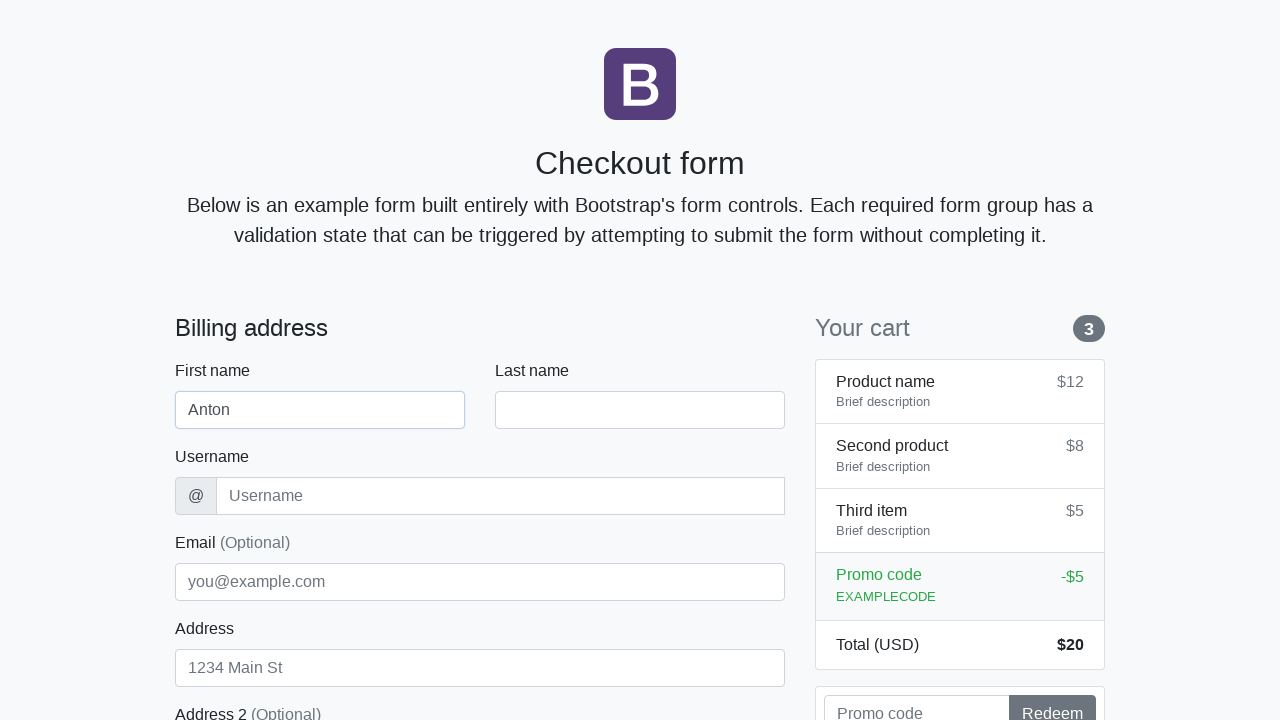

Entered 'Angelov' in last name field on #lastName
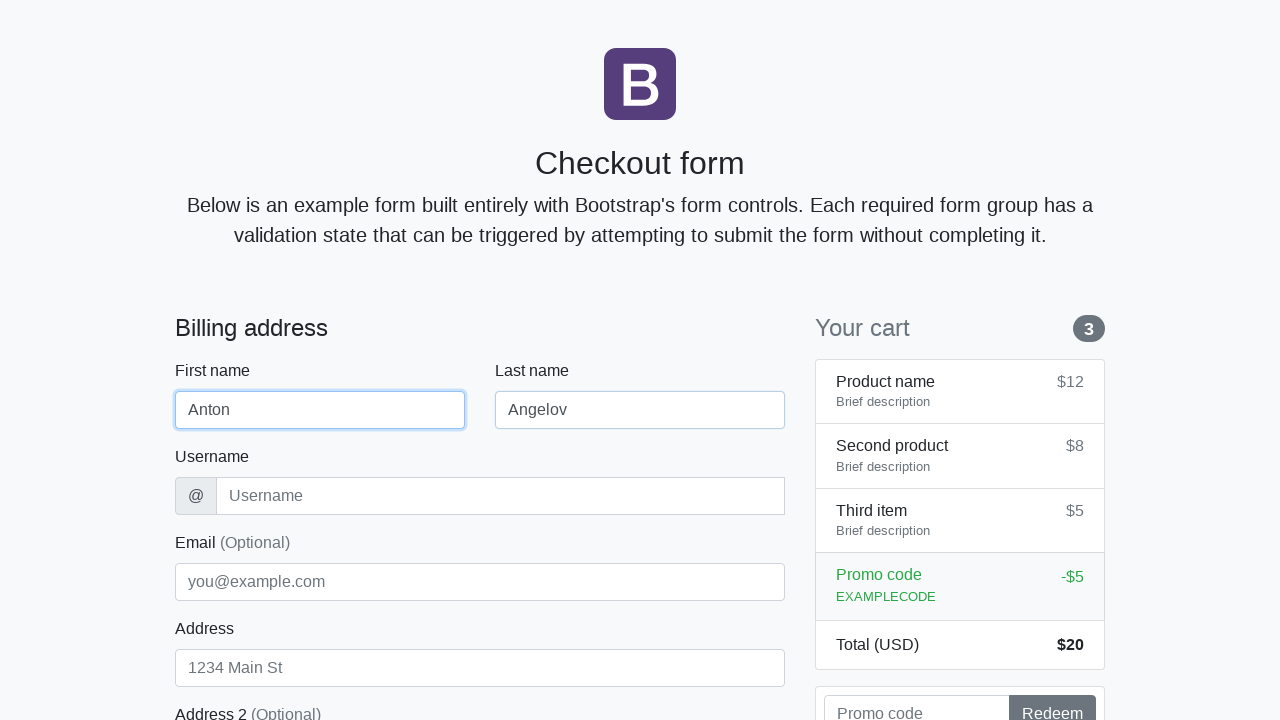

Entered 'angelovstanton' in username field on #username
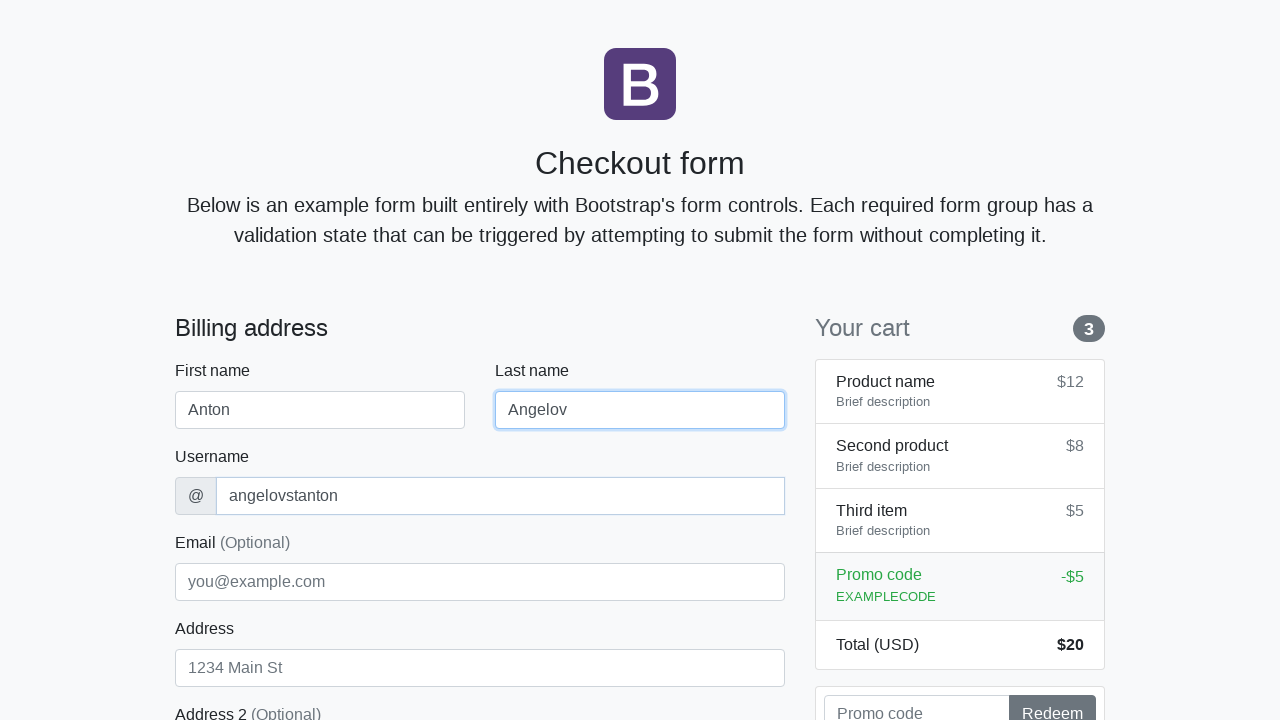

Entered 'Flower Street 76' in address field on #address
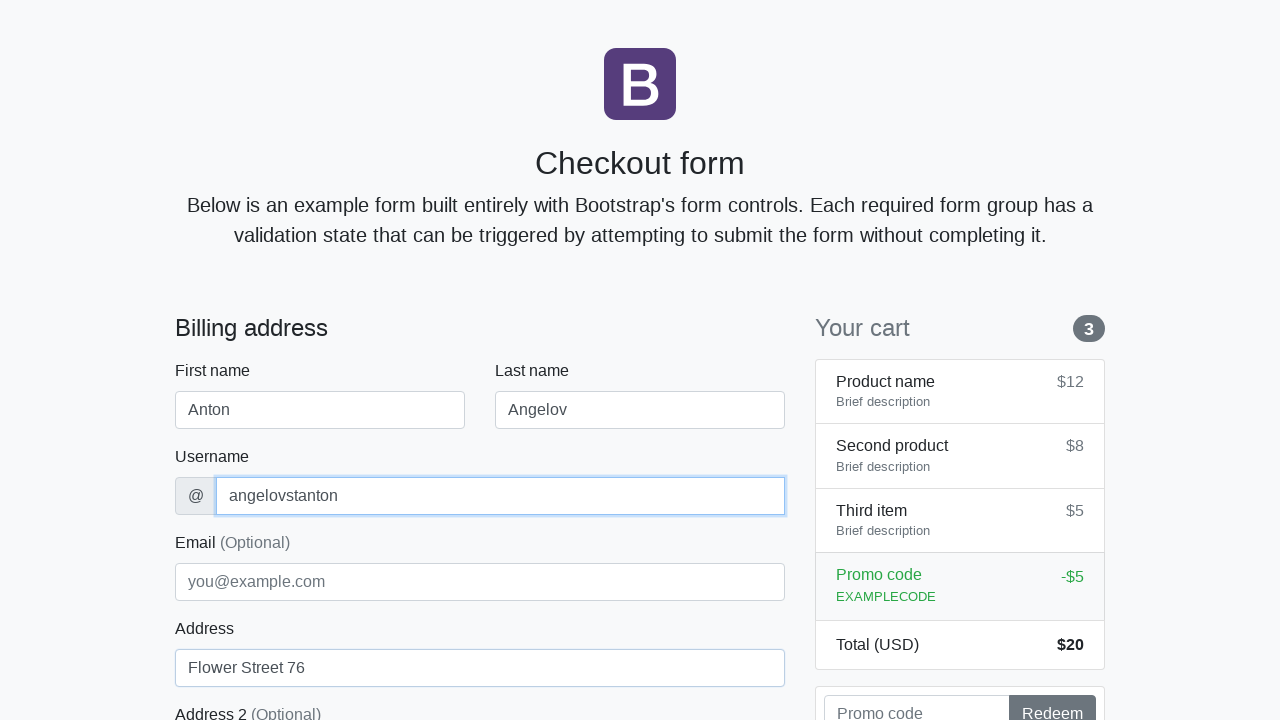

Entered 'george@lambdatest.com' in email field on #email
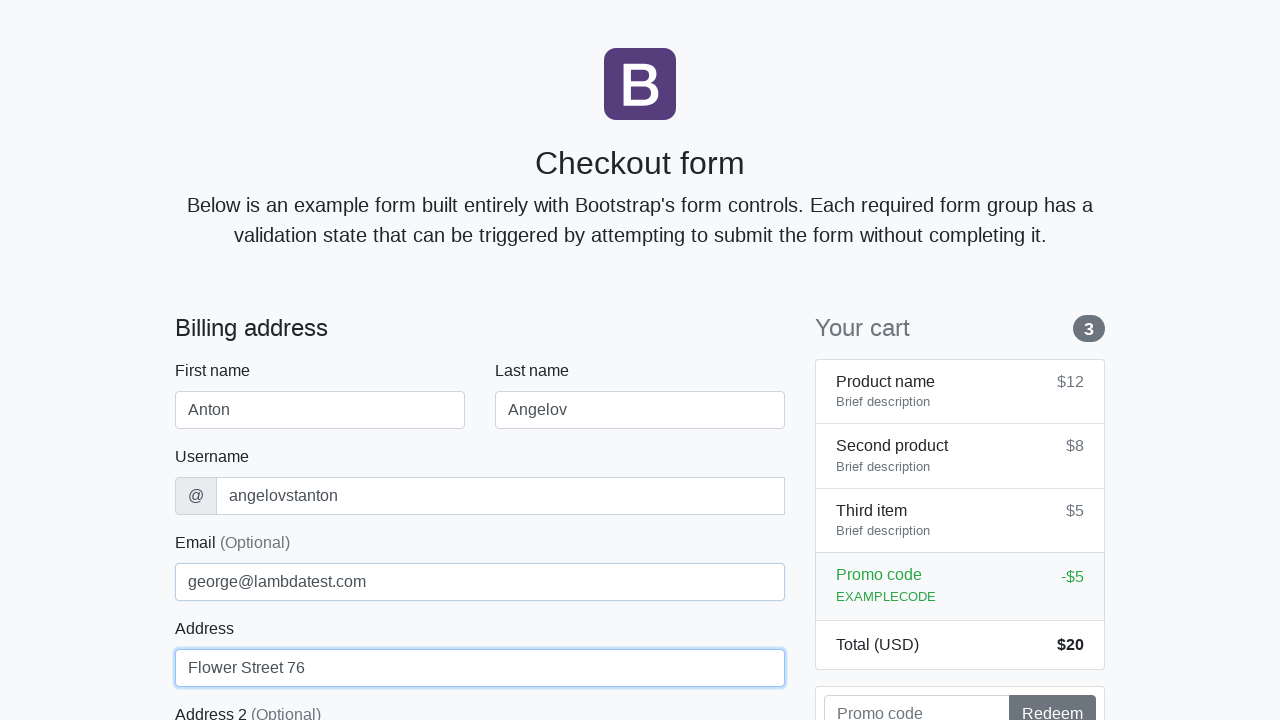

Selected 'United States' from country dropdown on #country
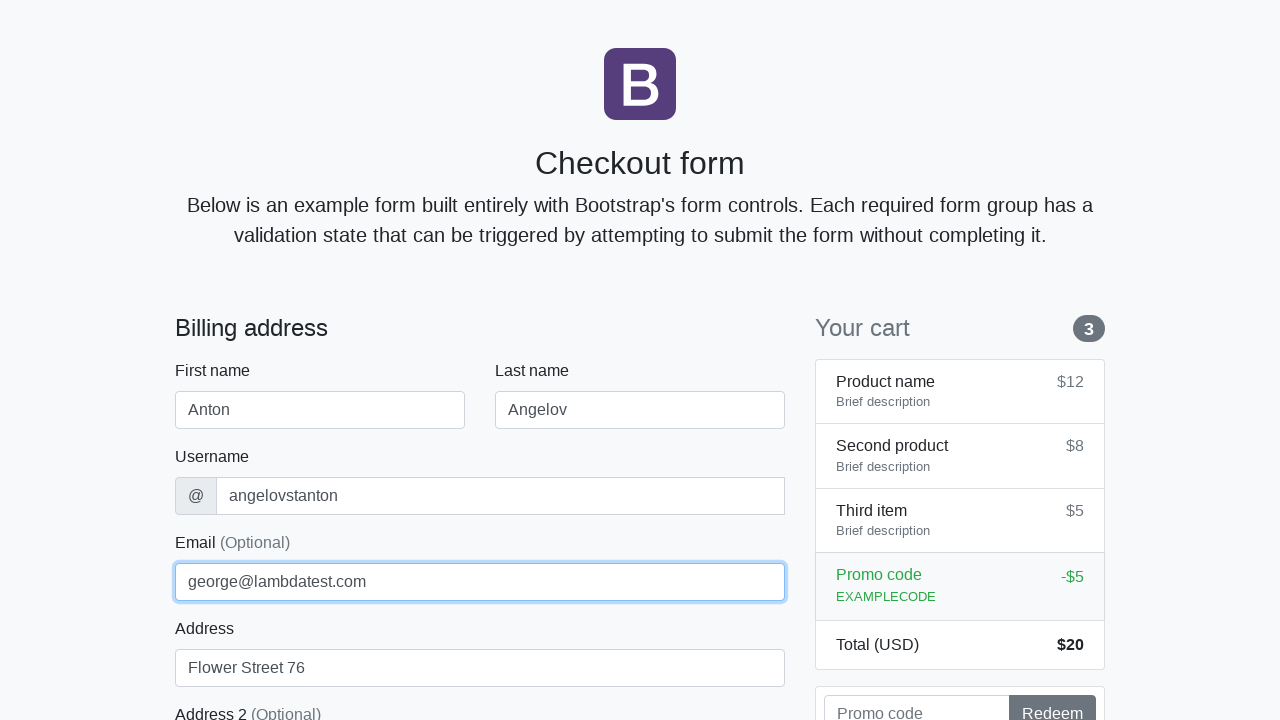

Selected 'California' from state dropdown on #state
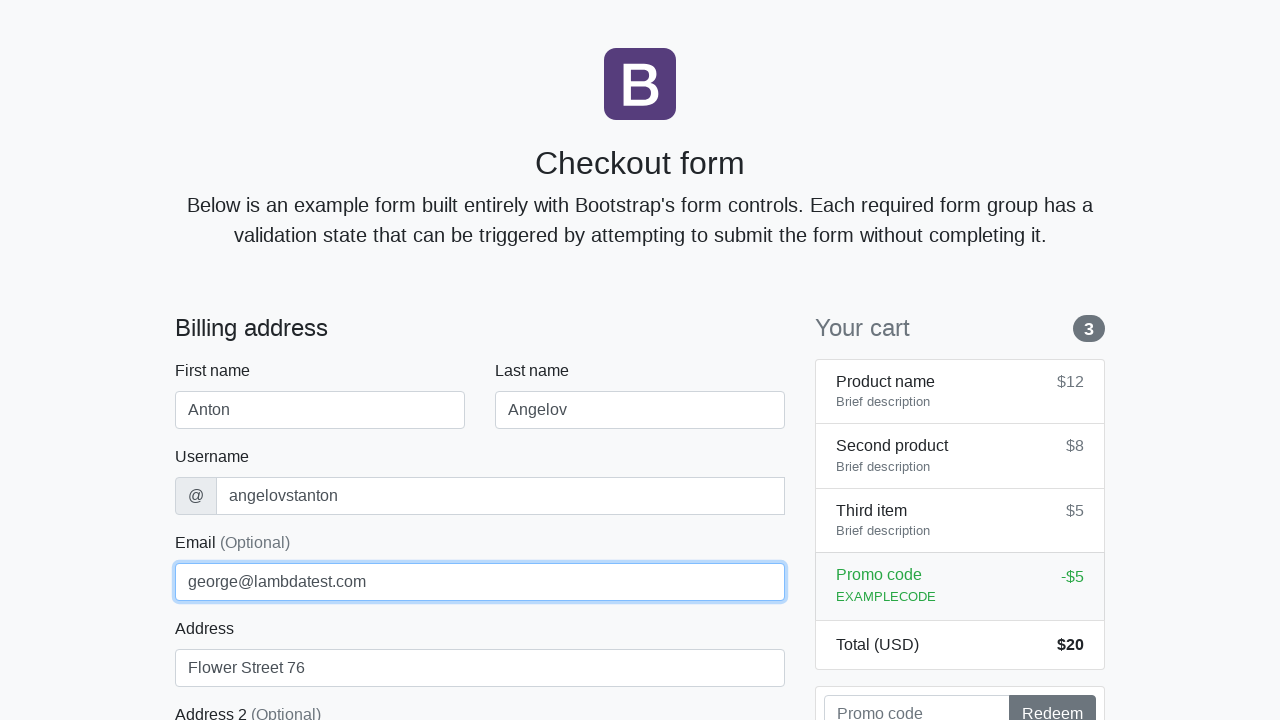

Entered '1000' in zip code field on #zip
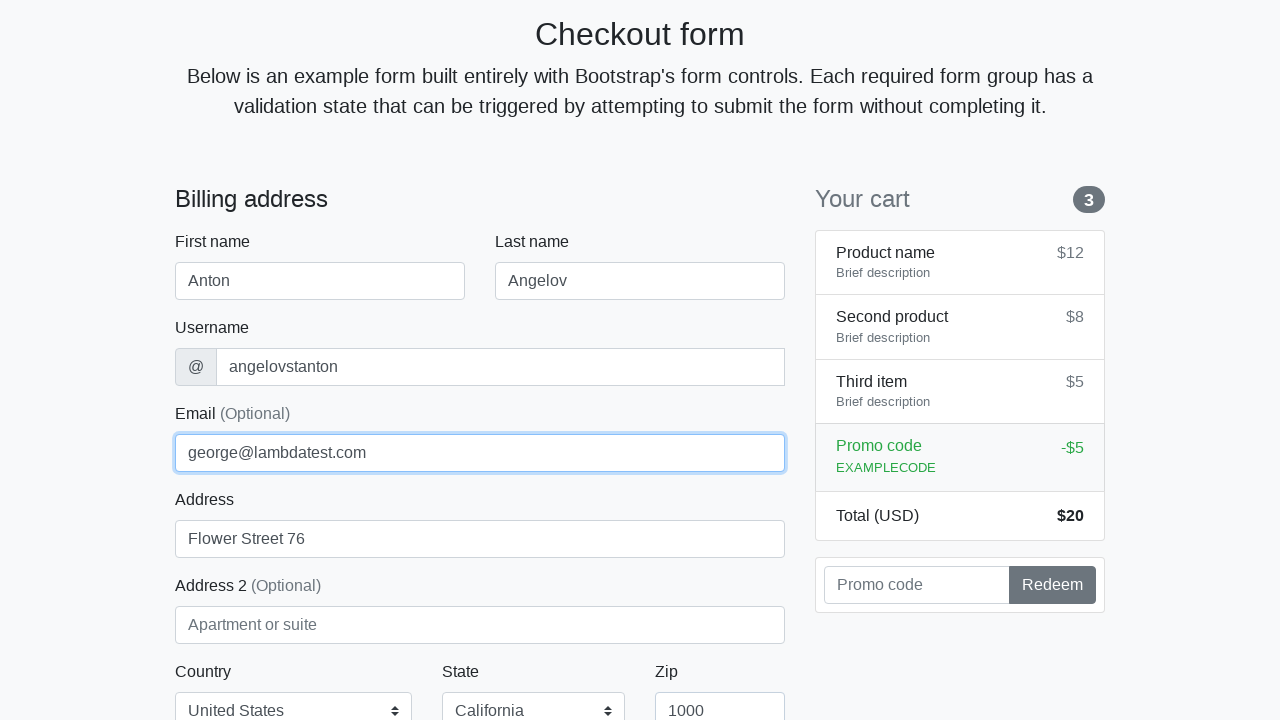

Entered 'Anton Angelov' in credit card name field on #cc-name
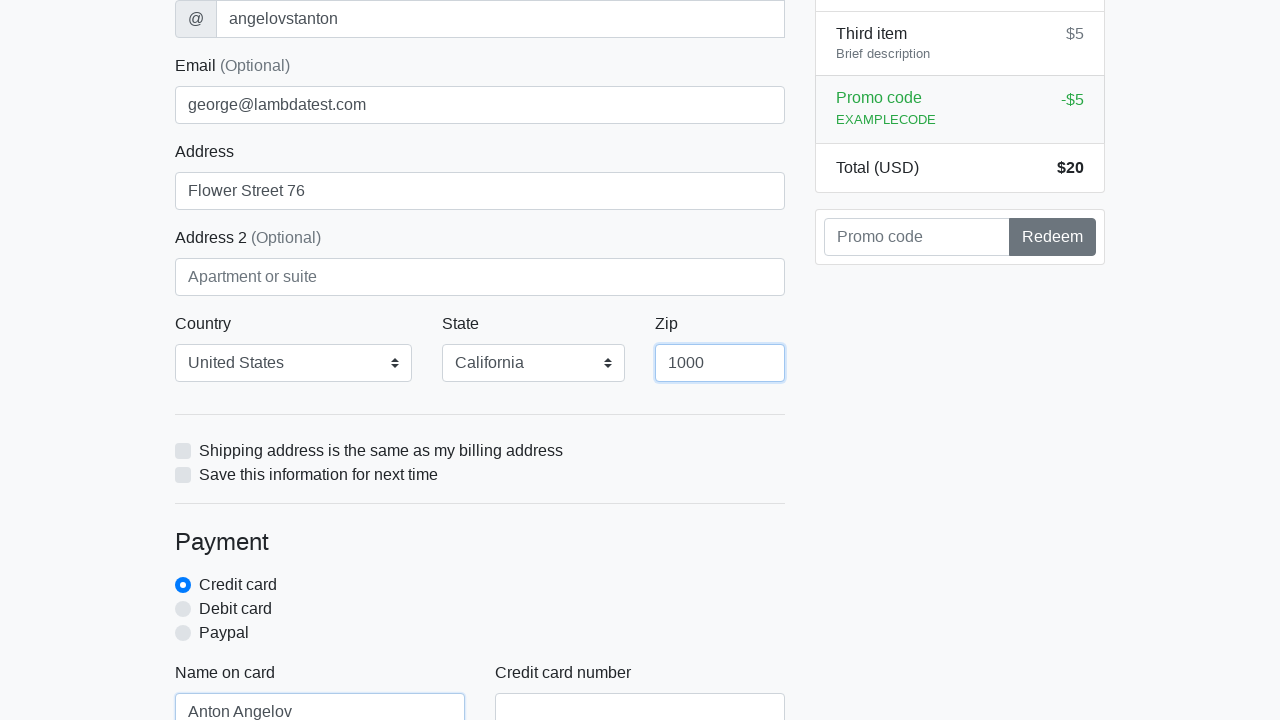

Entered '5610591081018250' in credit card number field on #cc-number
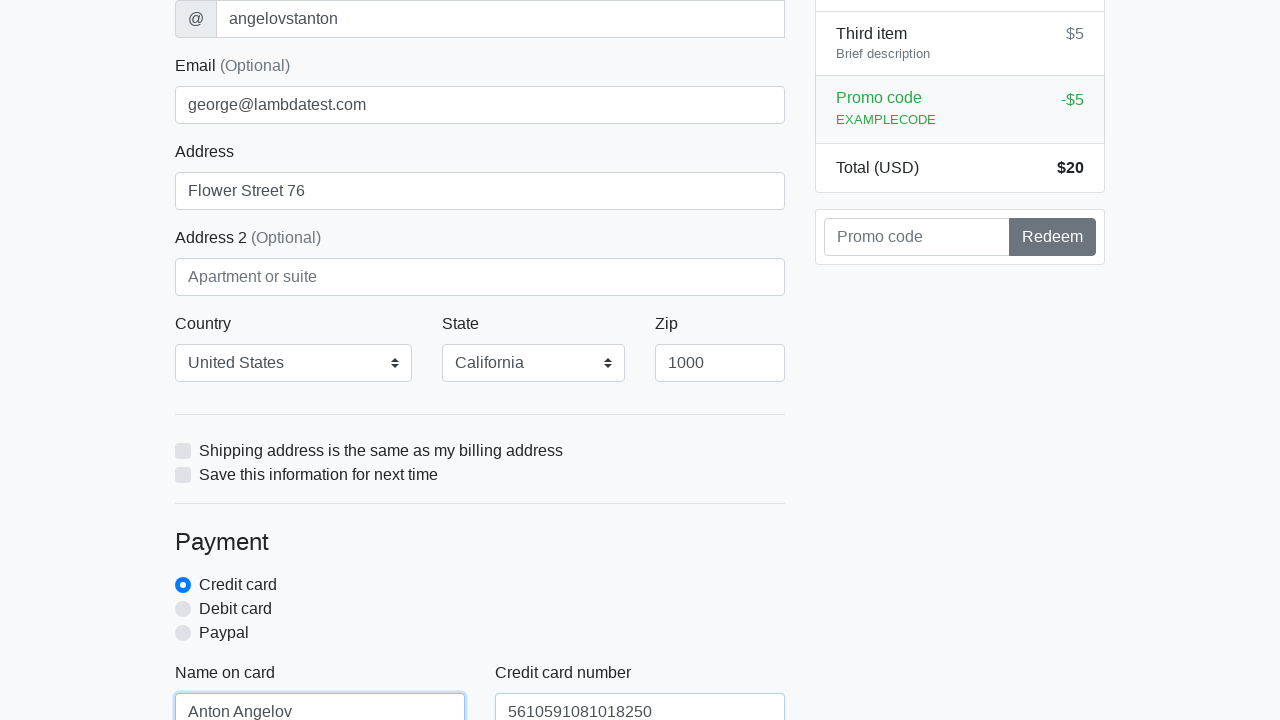

Entered '20/10/2020' in credit card expiration field on #cc-expiration
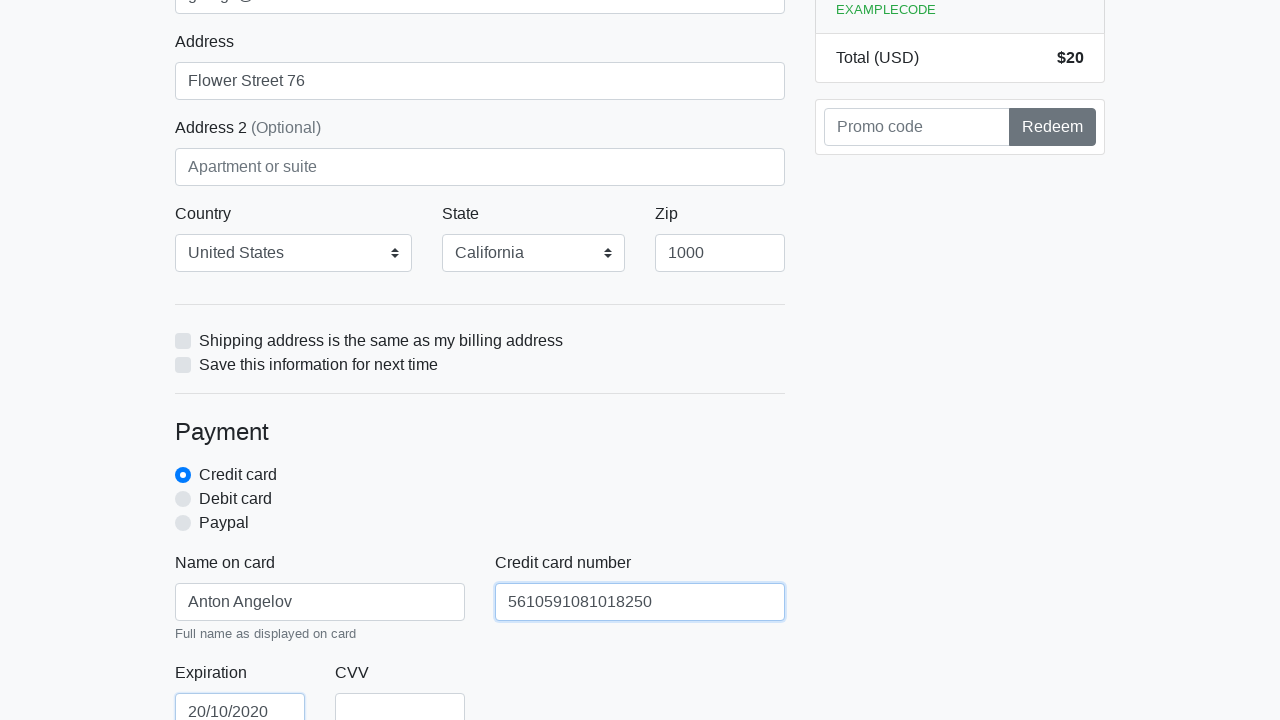

Entered '888' in credit card CVV field on #cc-cvv
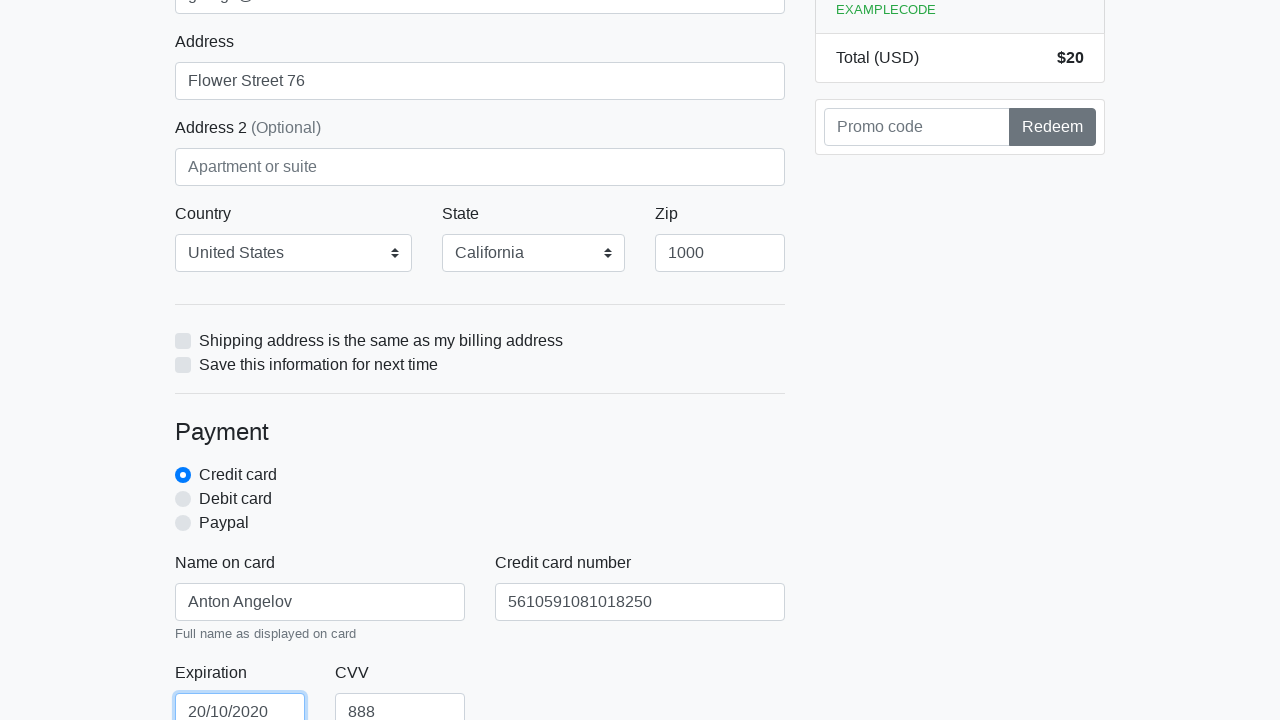

Clicked the submit button to complete the purchase at (480, 500) on xpath=/html/body/div/div[2]/div[2]/form/button
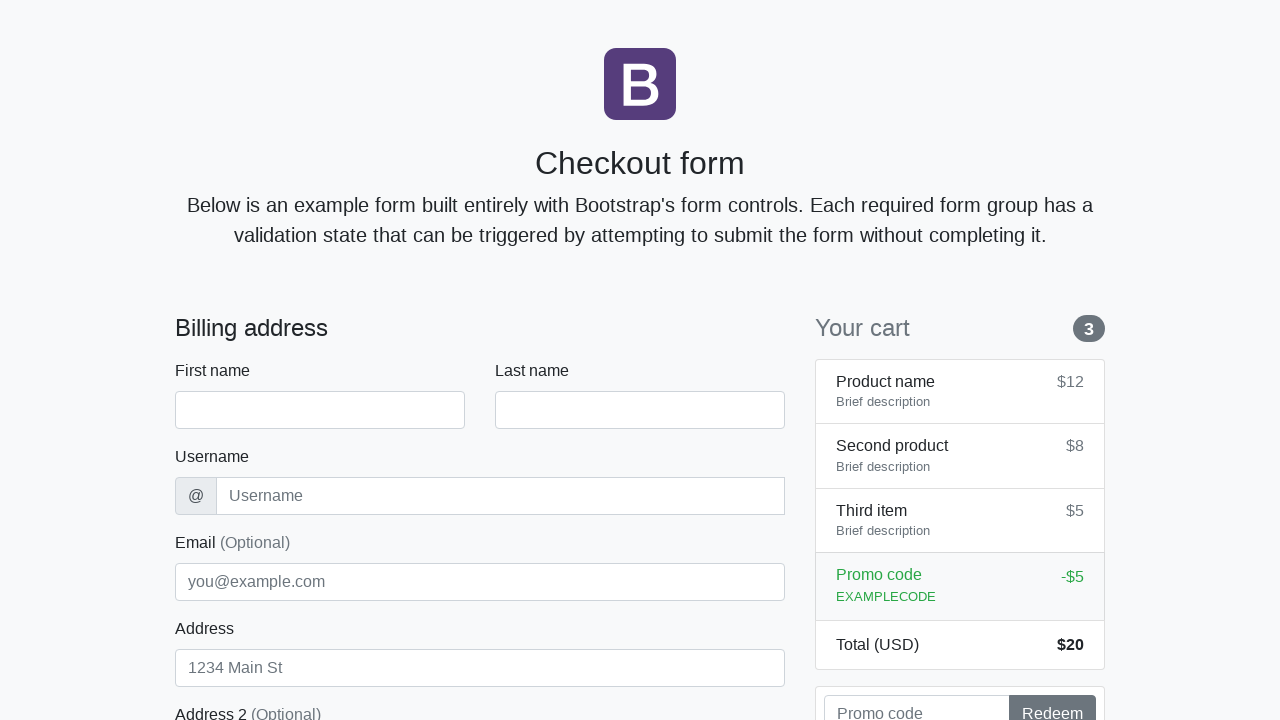

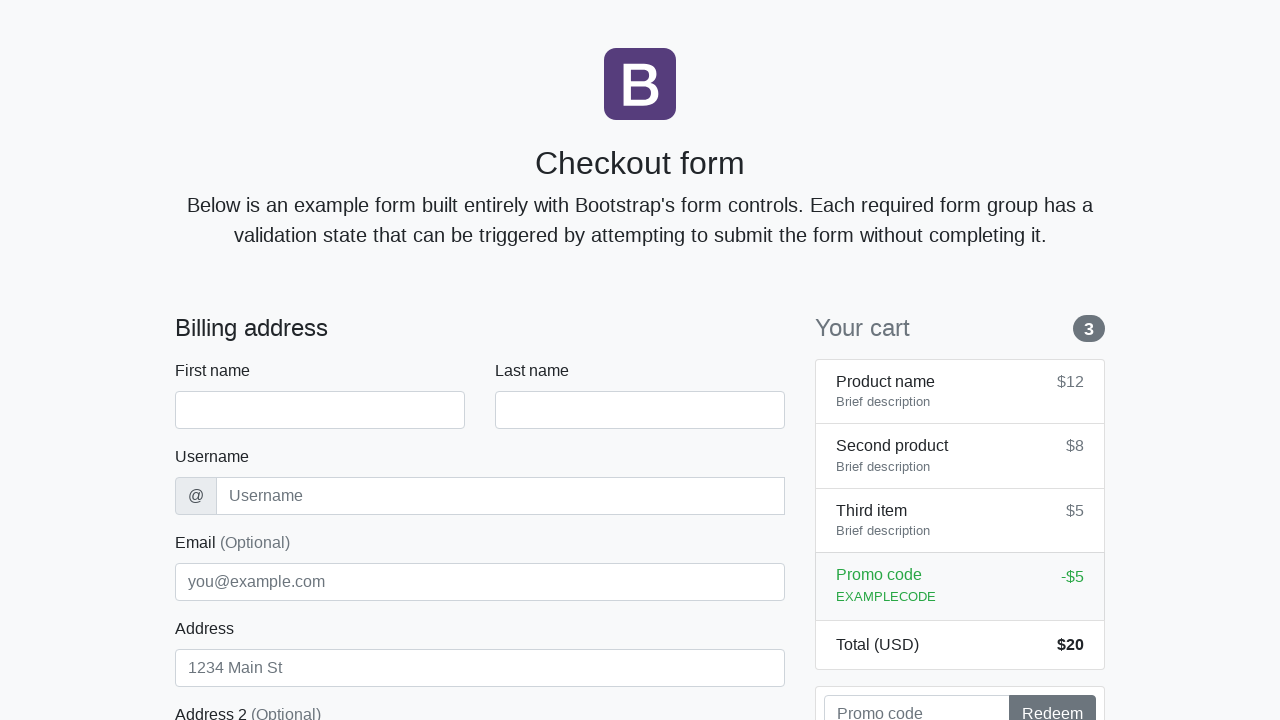